Tests clicking the "Add a box!" button and verifying the dynamically added red box element appears and its background color can be retrieved.

Starting URL: https://www.selenium.dev/selenium/web/dynamic.html

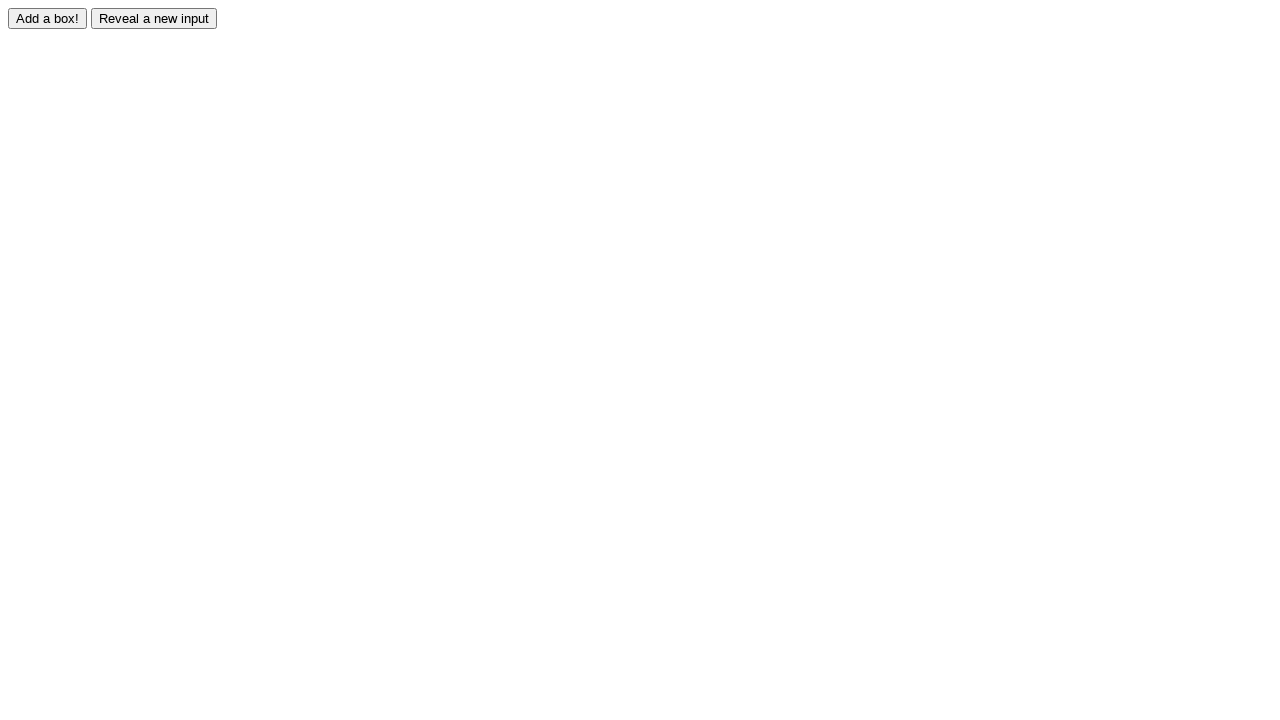

Clicked the 'Add a box!' button at (48, 18) on #adder
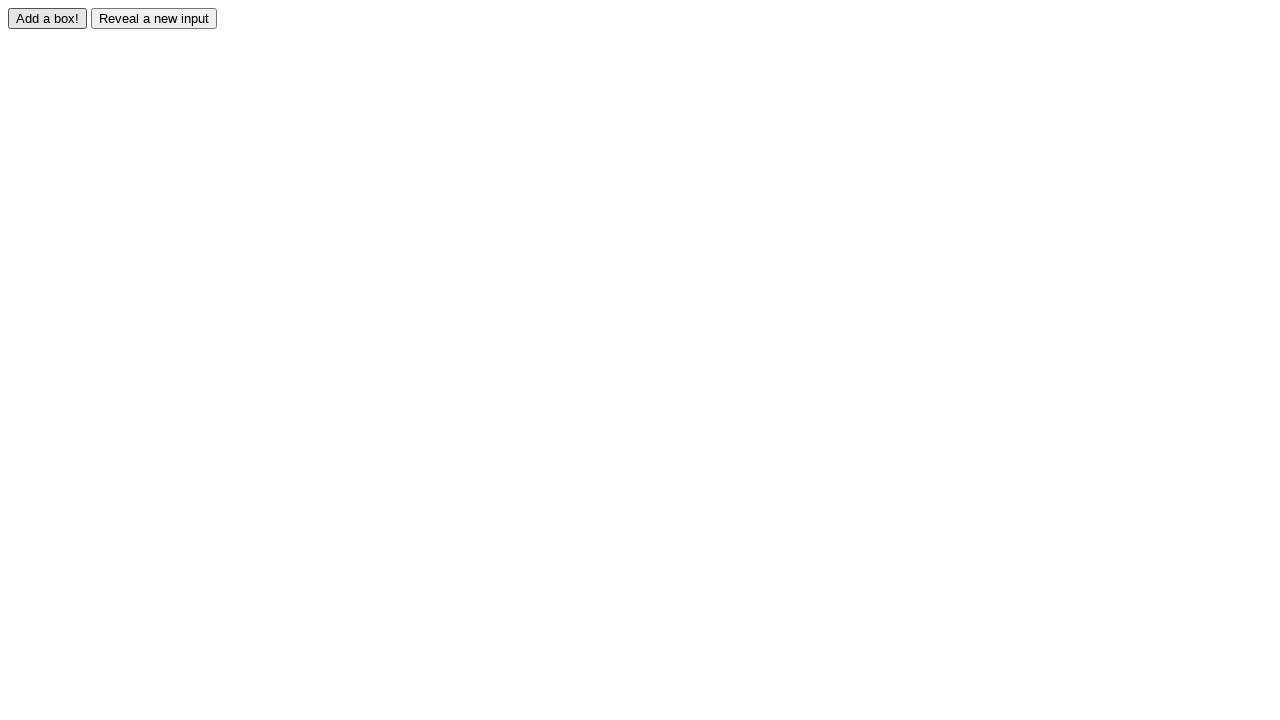

Waited for dynamically added red box element (box0) to attach to DOM
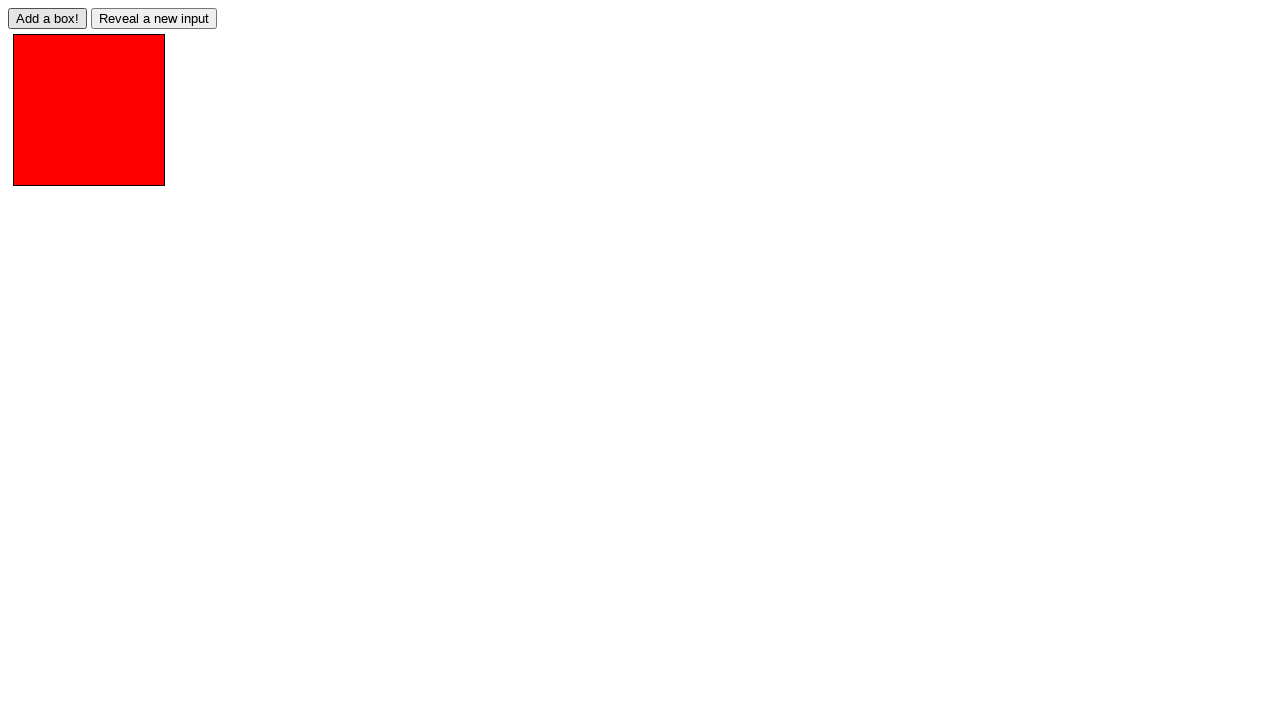

Retrieved background color of red box: rgb(255, 0, 0)
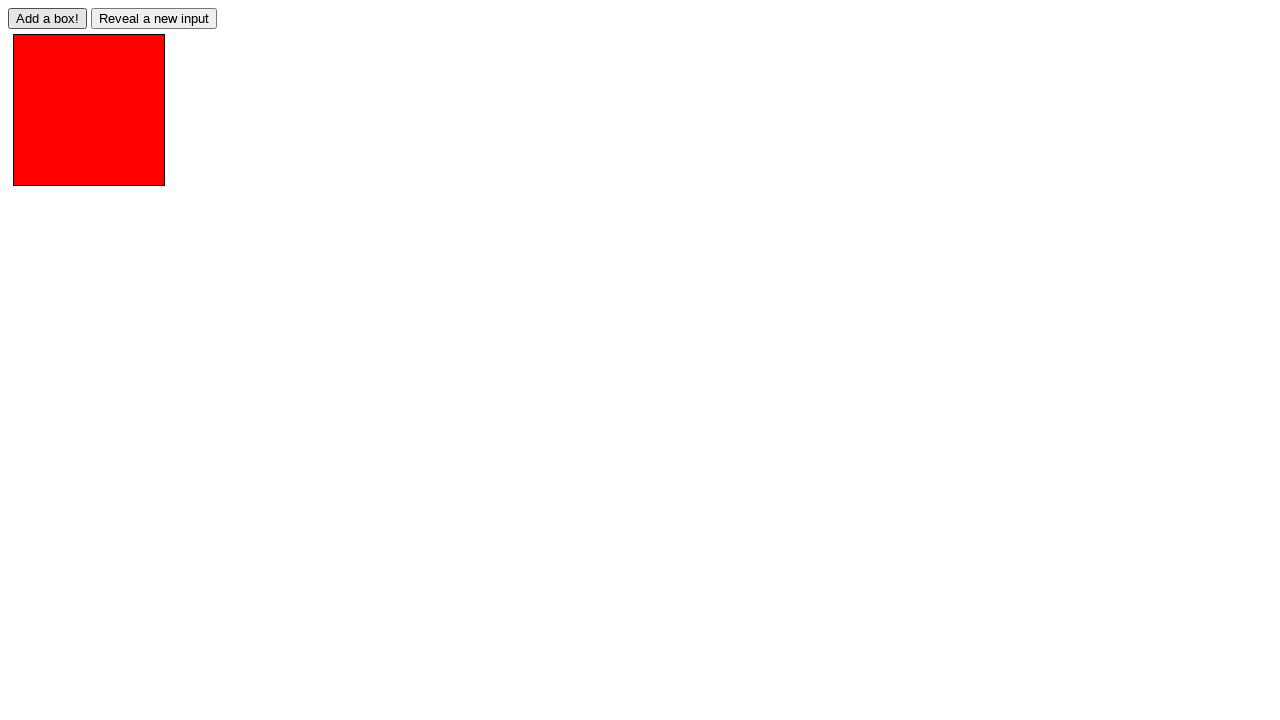

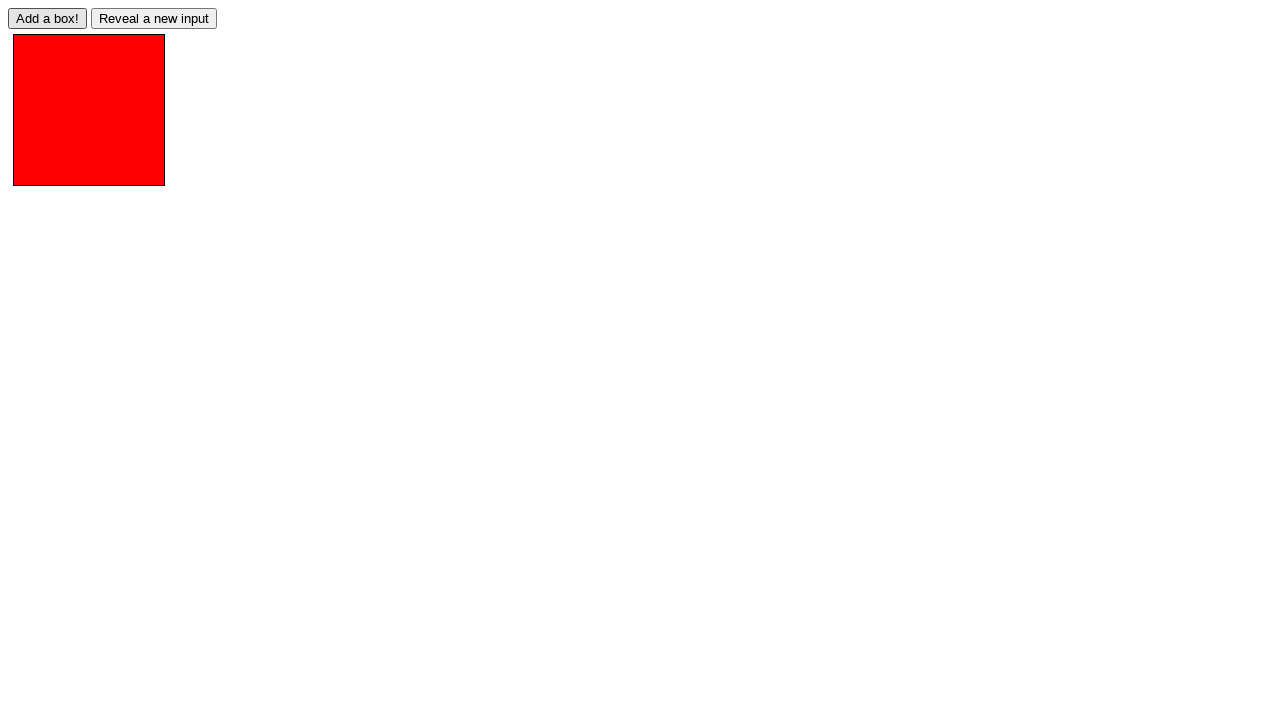